Tests XPath selectors on a practice automation form by entering a date, clicking a checkbox, selecting a radio button, verifying page heading text, and clicking a download link before navigating back.

Starting URL: https://seleniumautomationpractice.blogspot.com/2017/10/functionisogramigoogleanalyticsobjectri.html

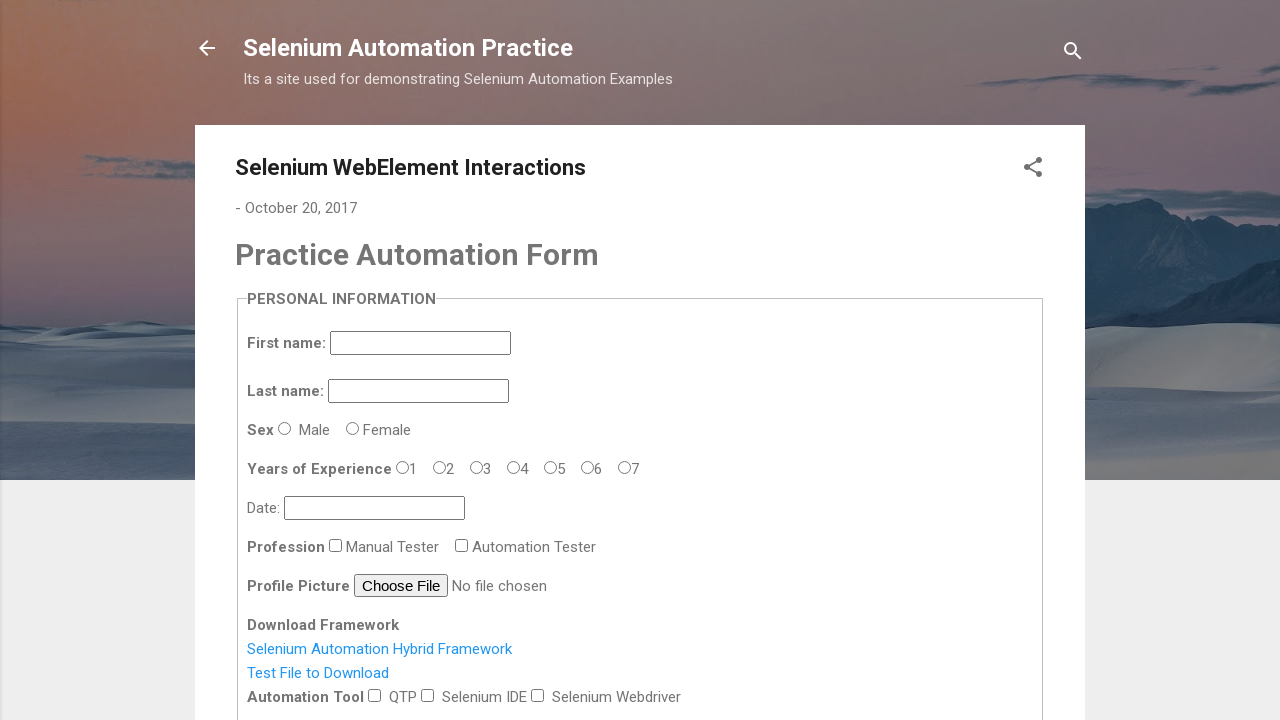

Filled datepicker with date 30/11/1986 on #datepicker
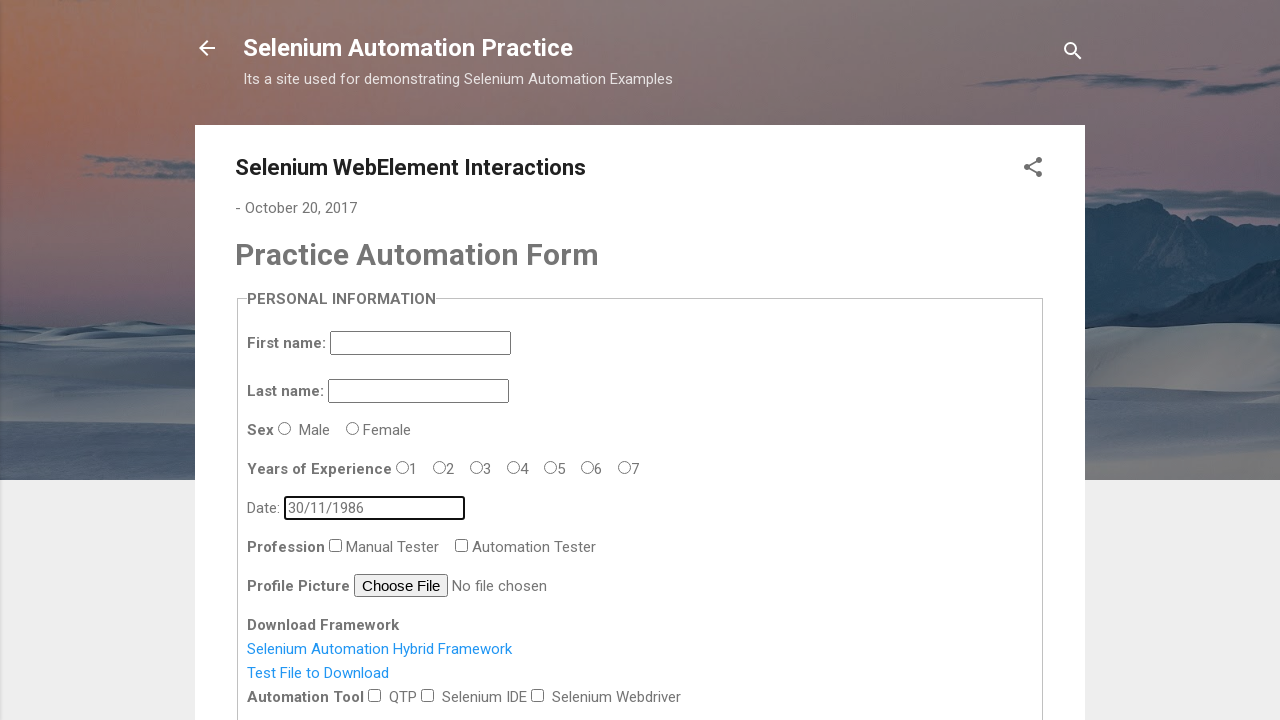

Clicked checkbox using XPath following sibling relationship at (428, 695) on xpath=//*[@id='datepicker']//following::input[5]
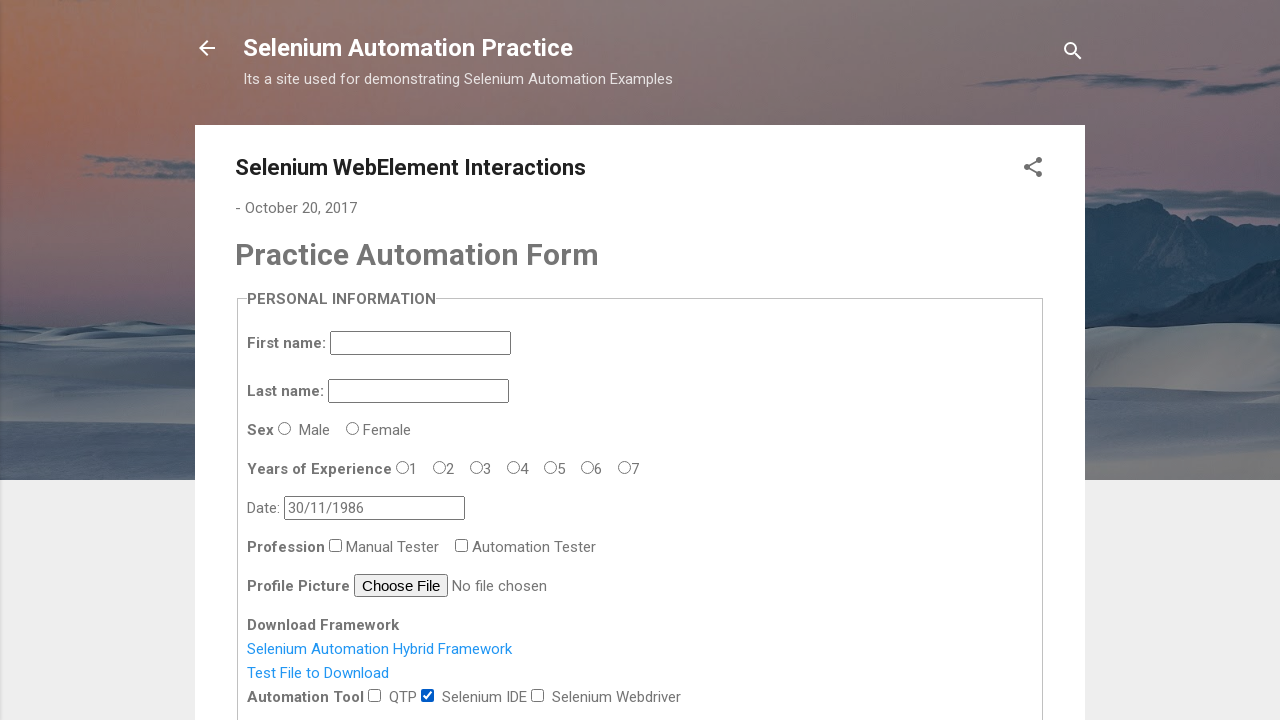

Clicked Male radio button using XPath preceding relationship at (285, 428) on xpath=//*[@id='datepicker']//preceding::input[9]
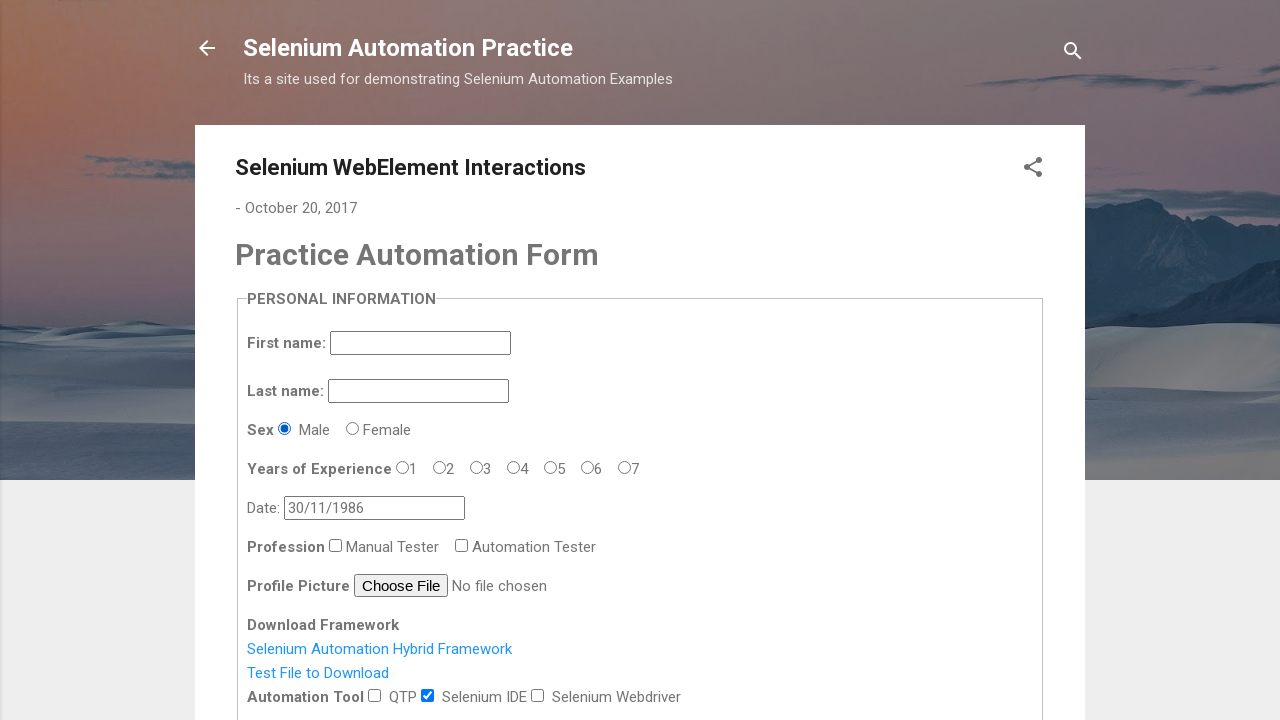

Retrieved page heading text
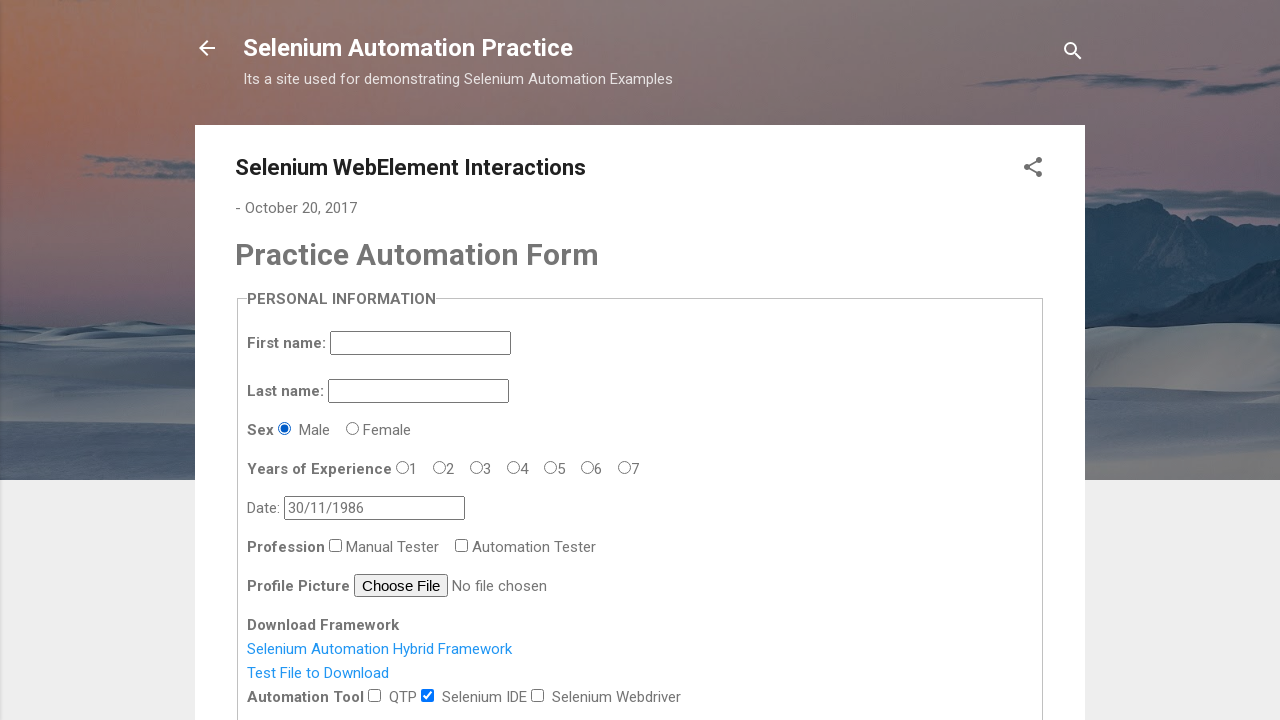

Clicked 'Test File to Download' link at (318, 673) on xpath=//*[text()='Test File to Download']
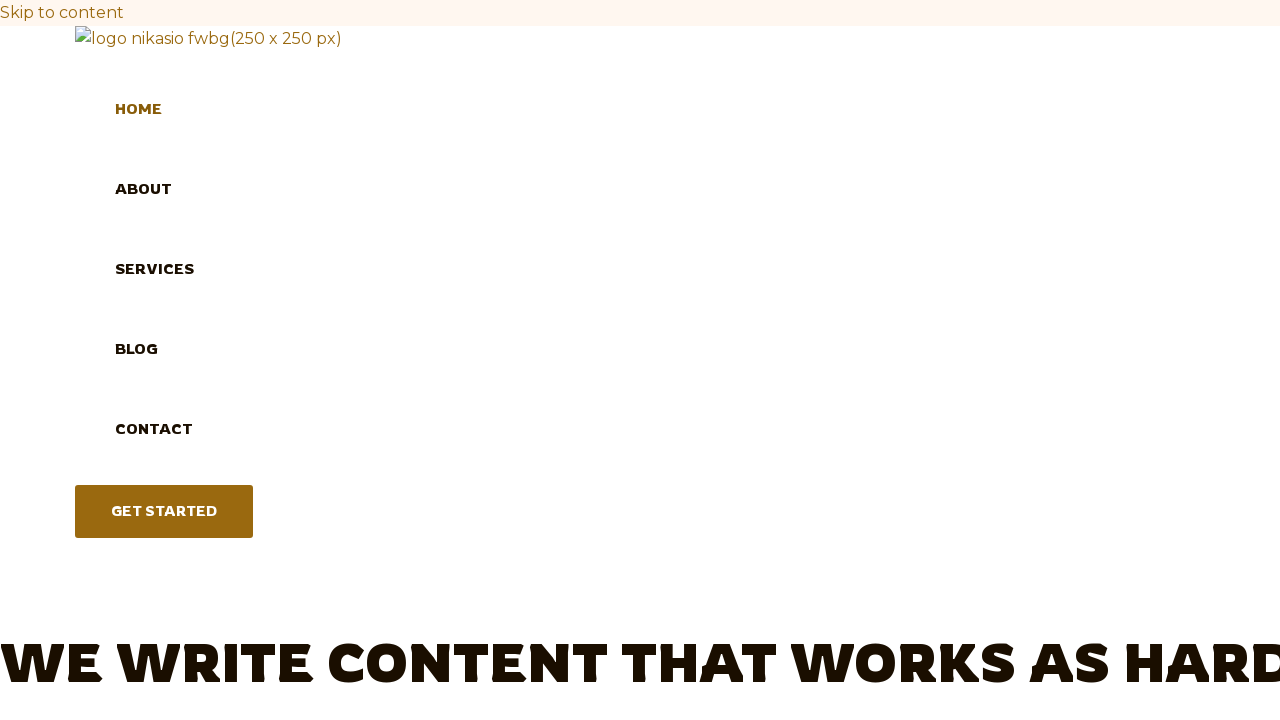

Navigated back to previous page
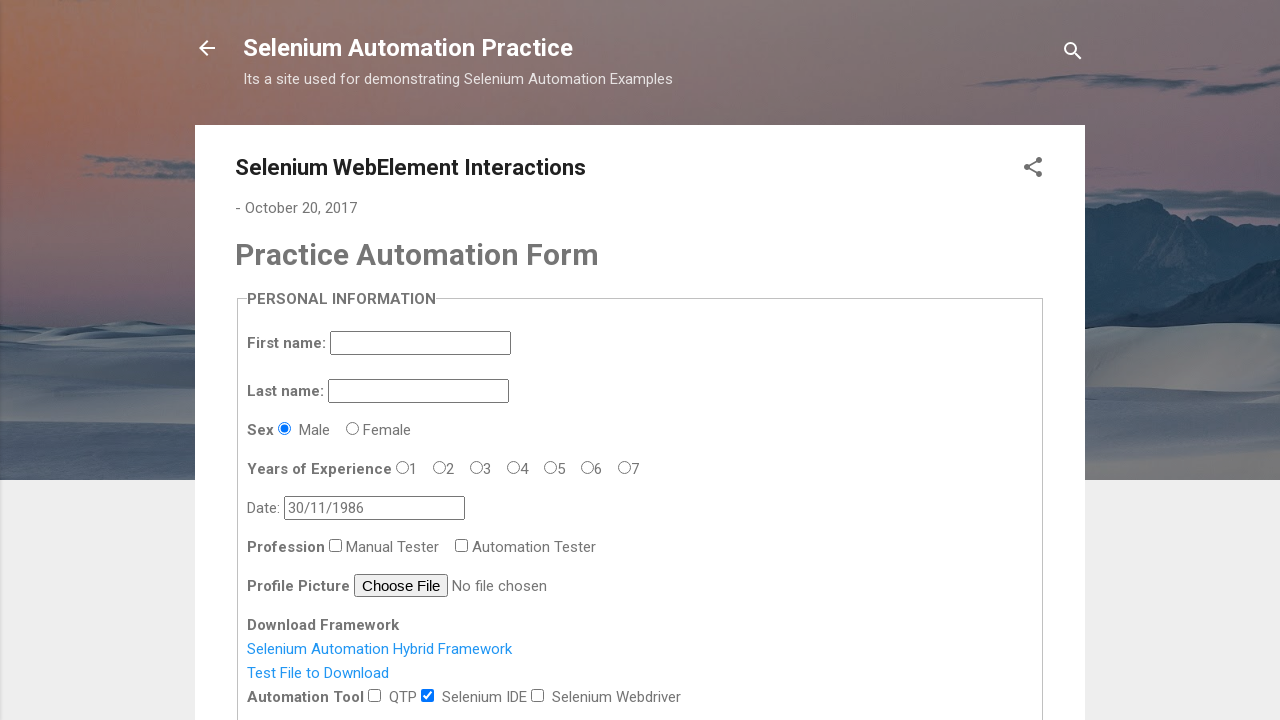

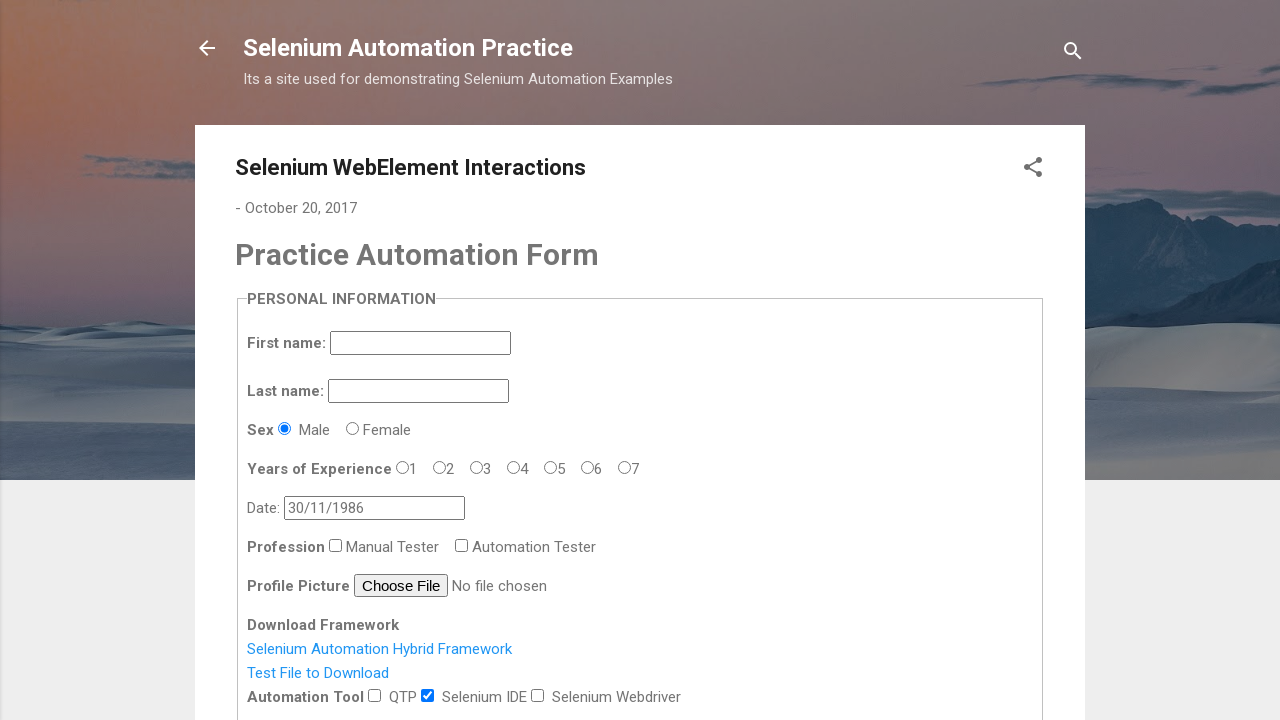